Tests iframe interaction by navigating to a frames demo page and extracting text content from h1 elements inside two different iframes (frame1 and frame2).

Starting URL: https://demoqa.com/frames

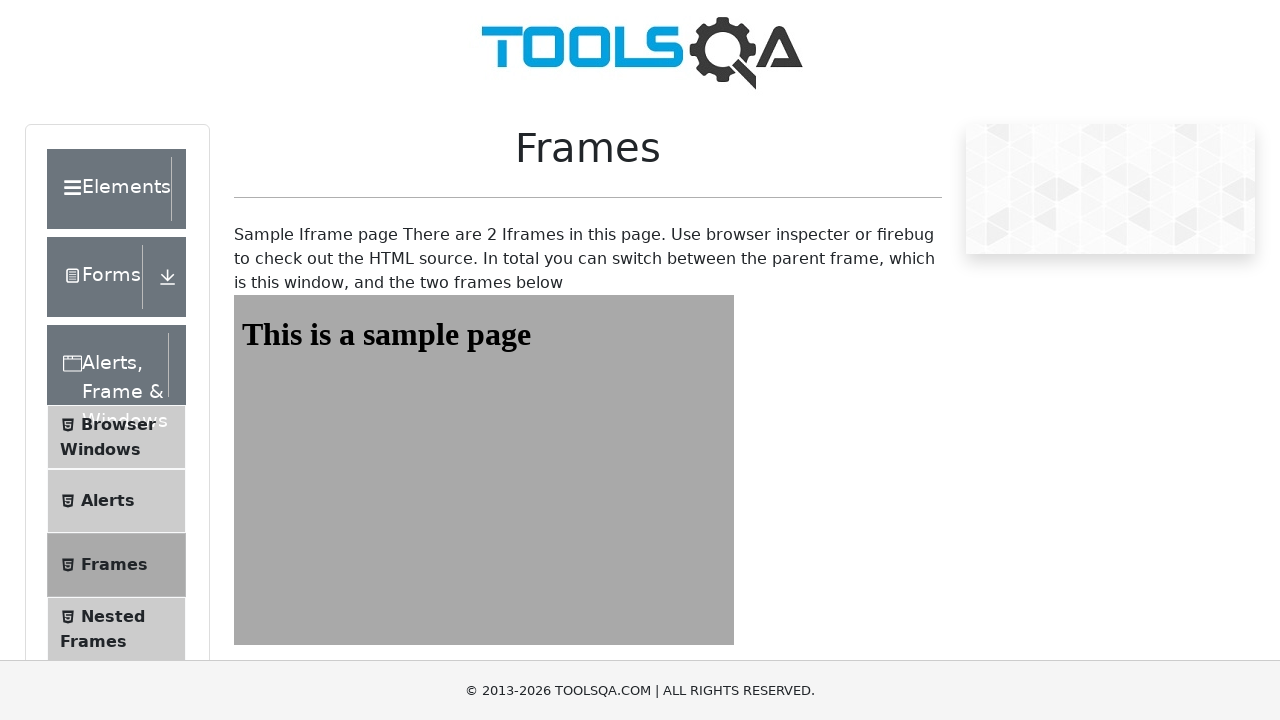

Navigated to frames demo page
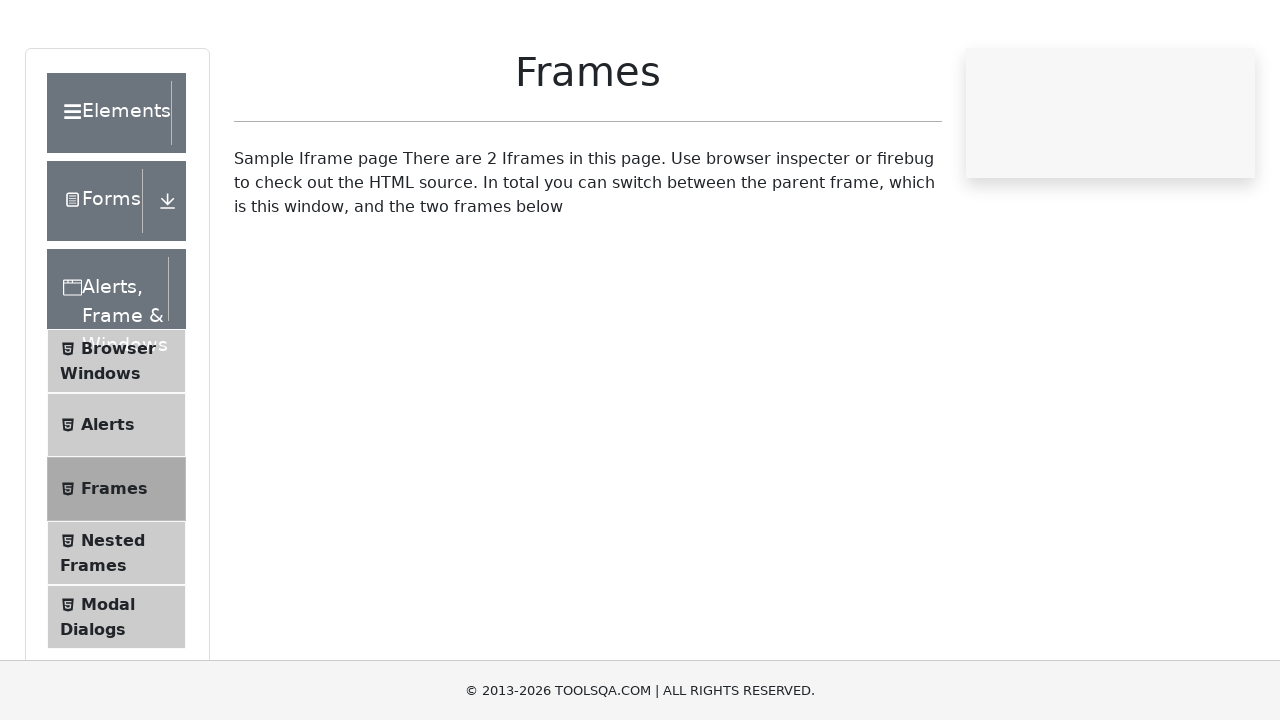

Extracted h1 text content from frame2
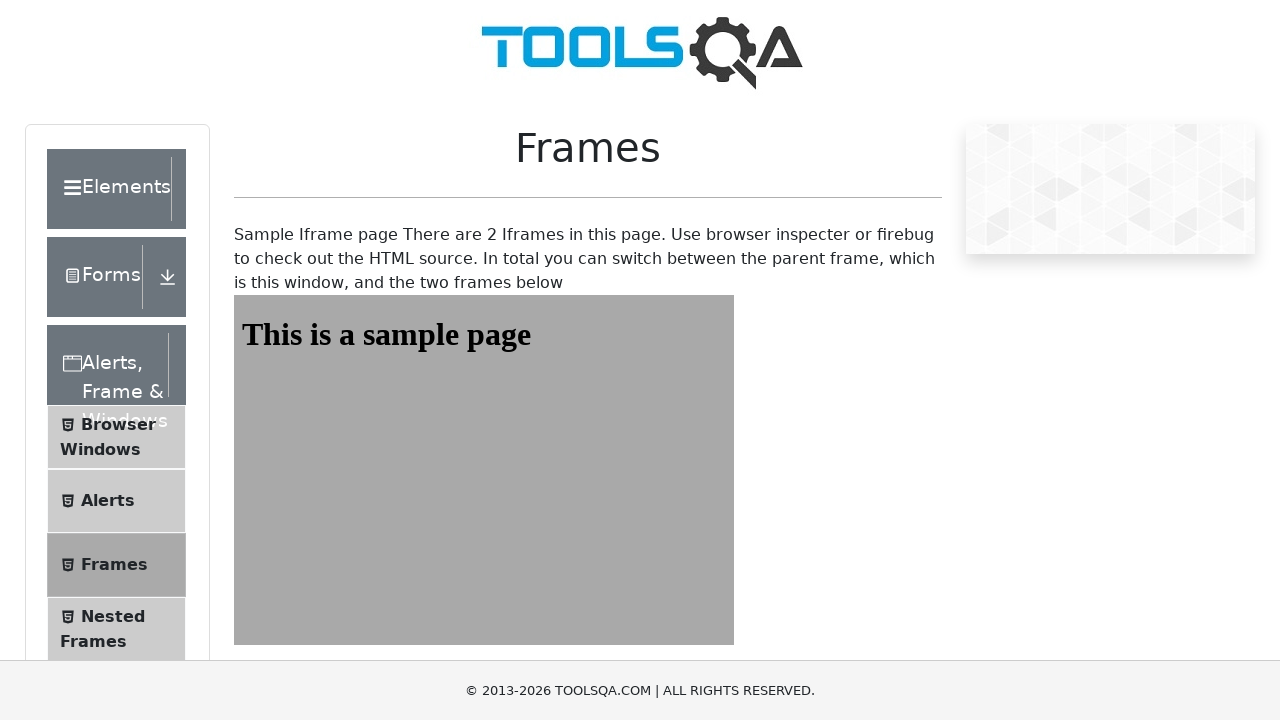

Extracted h1 text content from frame1
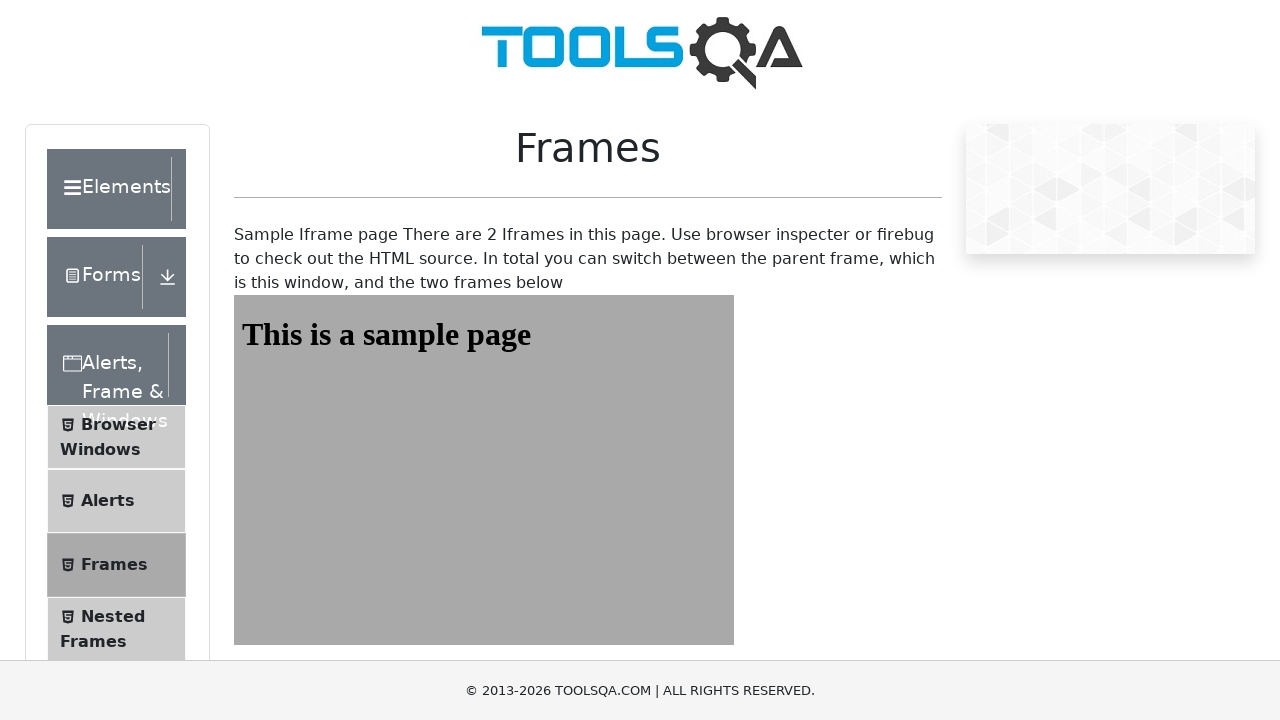

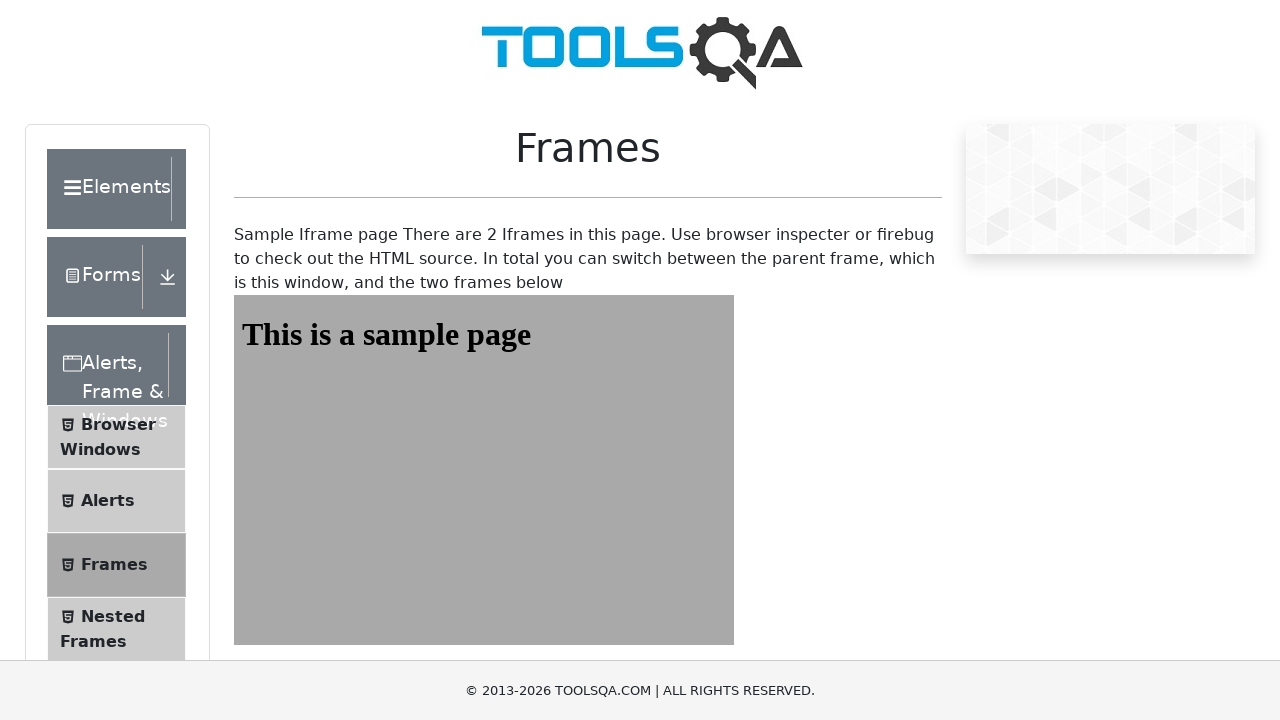